Tests a form submission by navigating to a subpage, clearing and filling username and email fields, then submitting the form

Starting URL: https://material.playwrightvn.com/

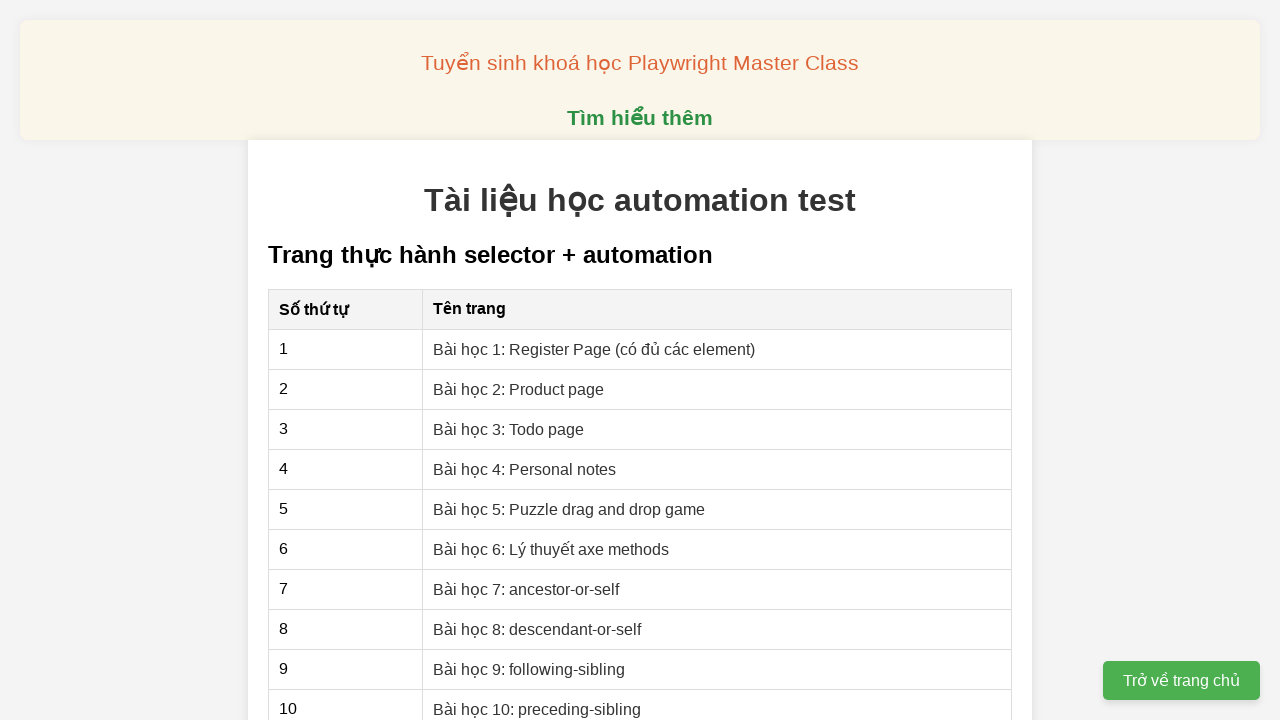

Clicked link with href containing '01' to navigate to subpage at (594, 349) on [href*="01"]
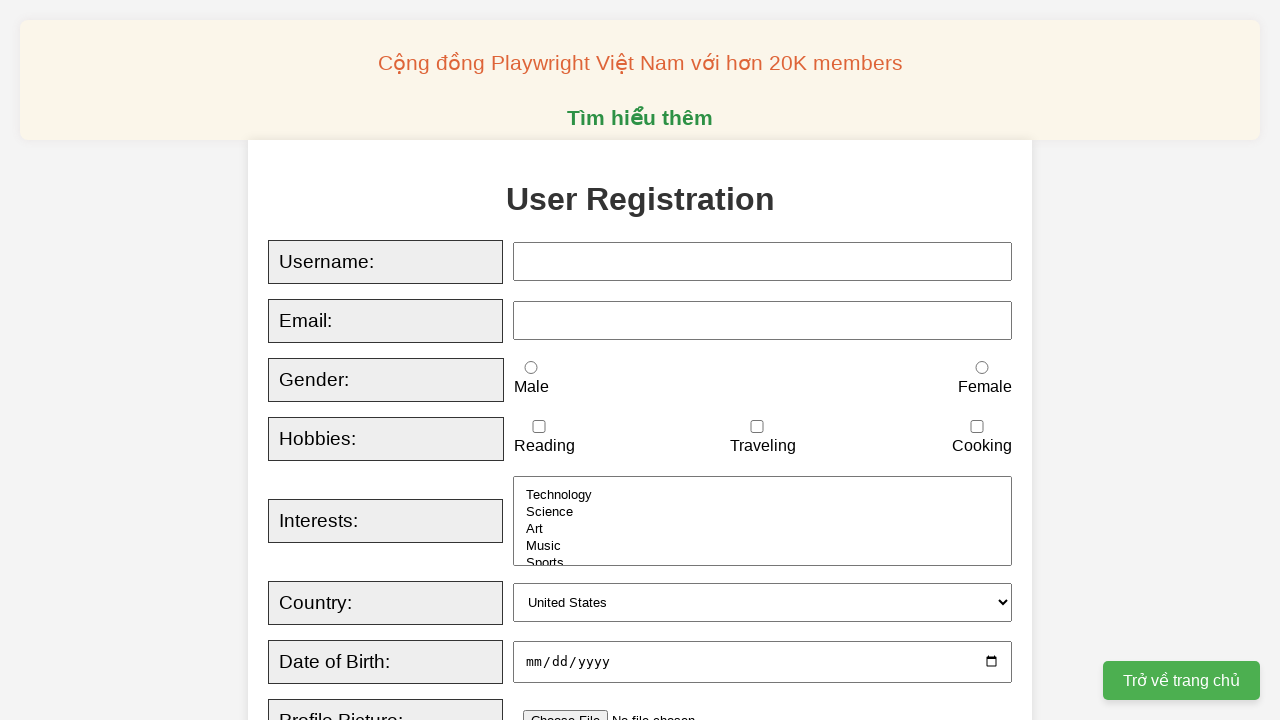

Cleared username field on #username
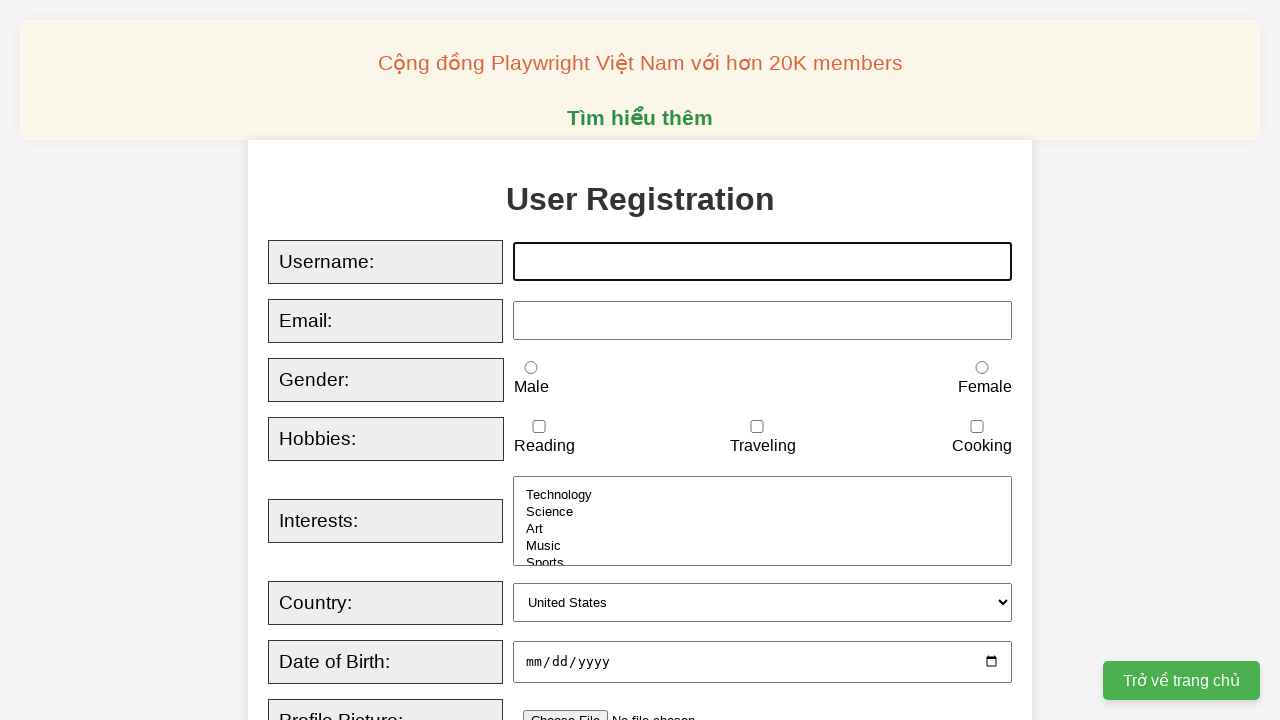

Filled username field with 'ThaoHa' on #username
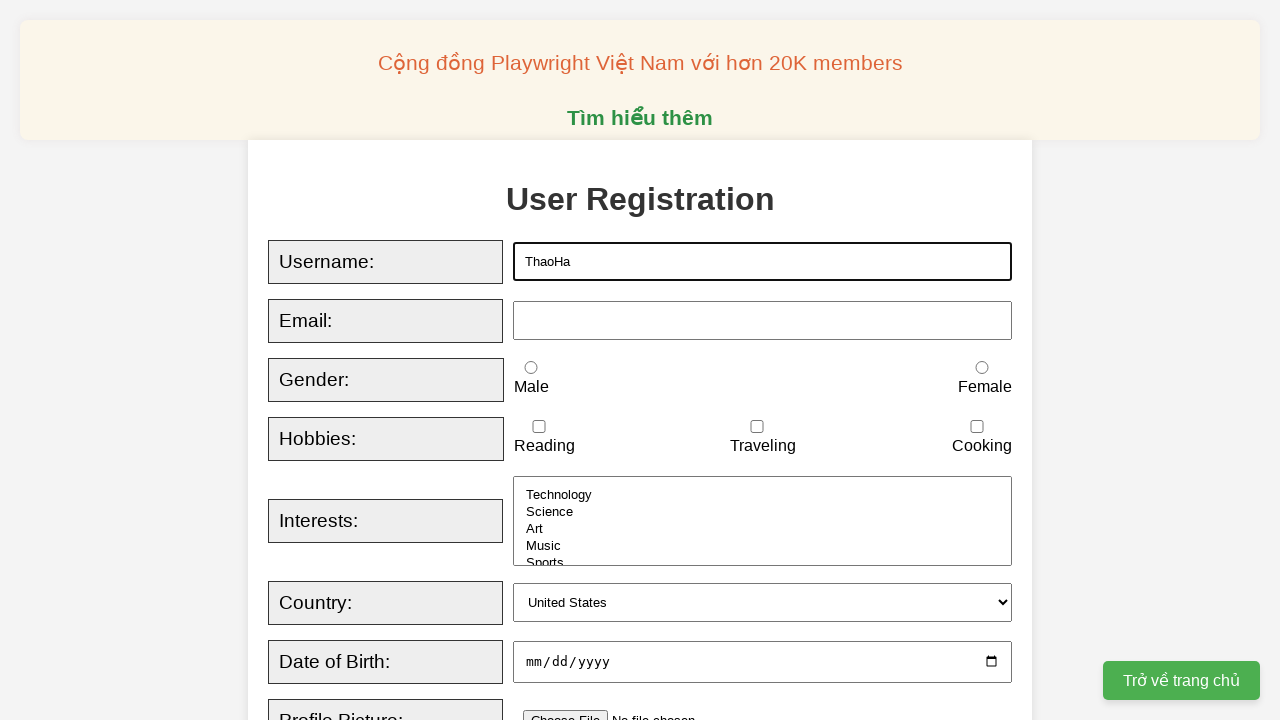

Cleared email field on #email
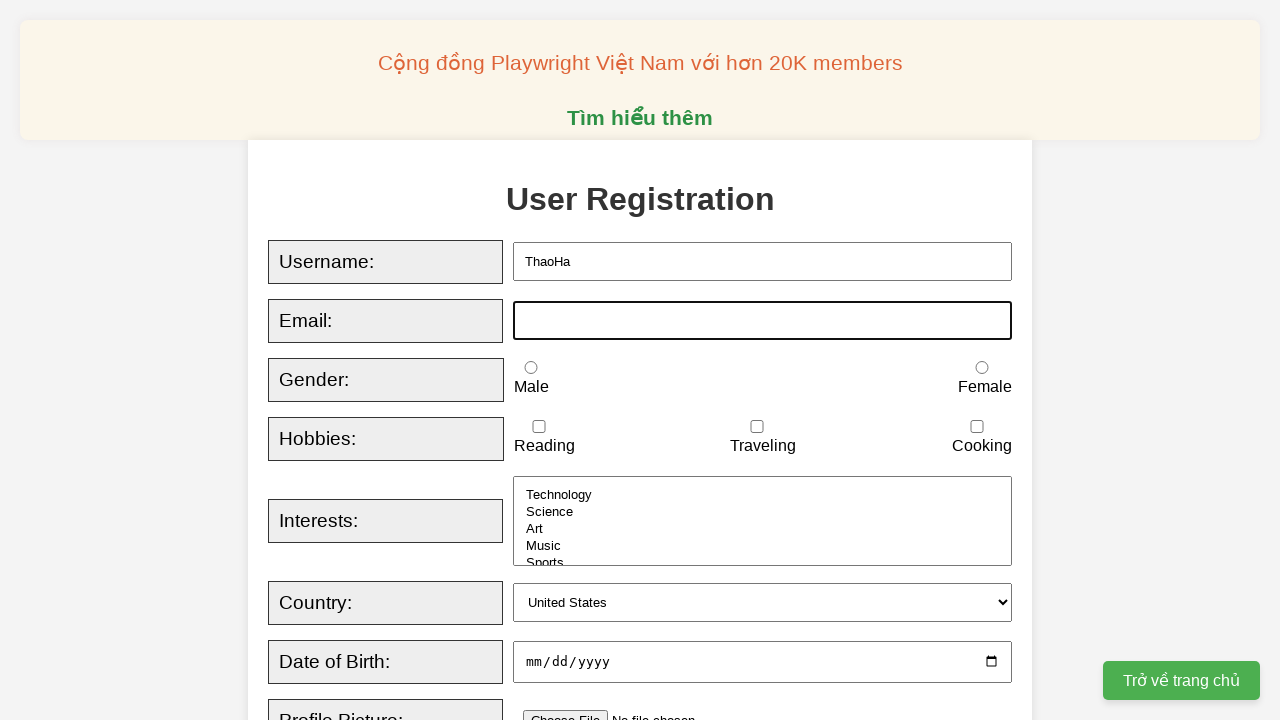

Filled email field with 'lily@gmail.com' on #email
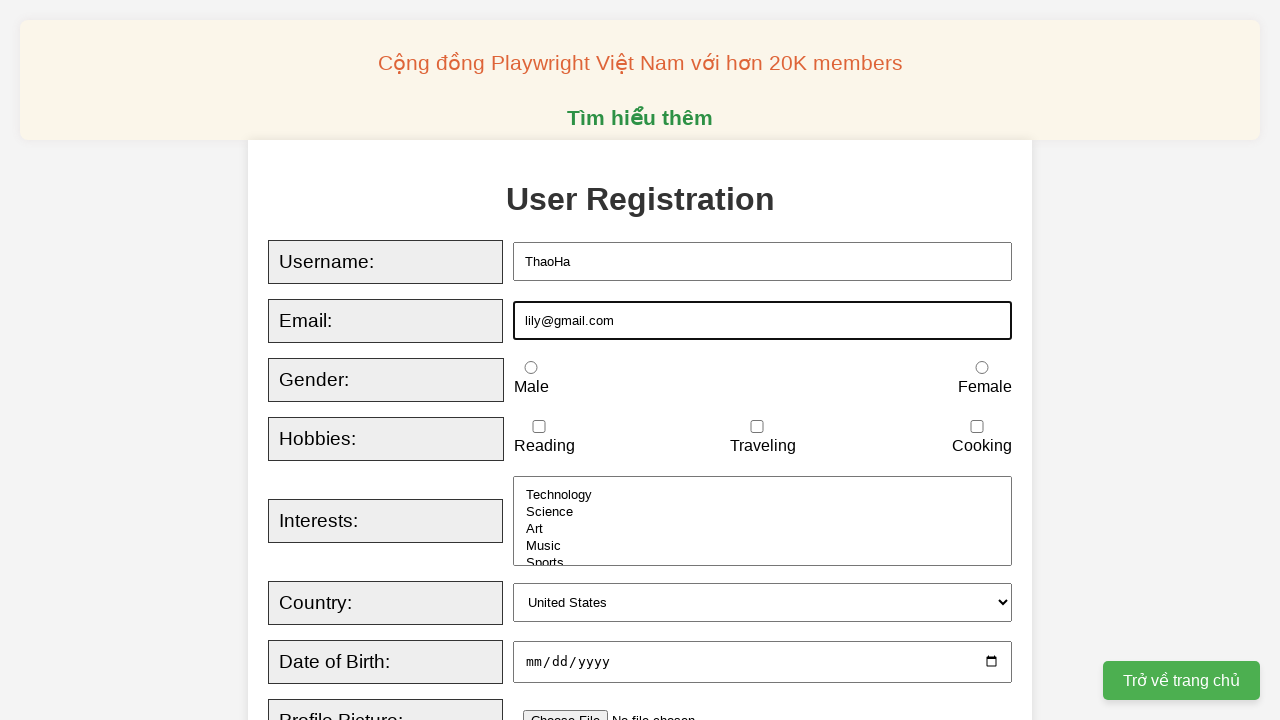

Clicked submit button to submit form at (528, 360) on [type="submit"]
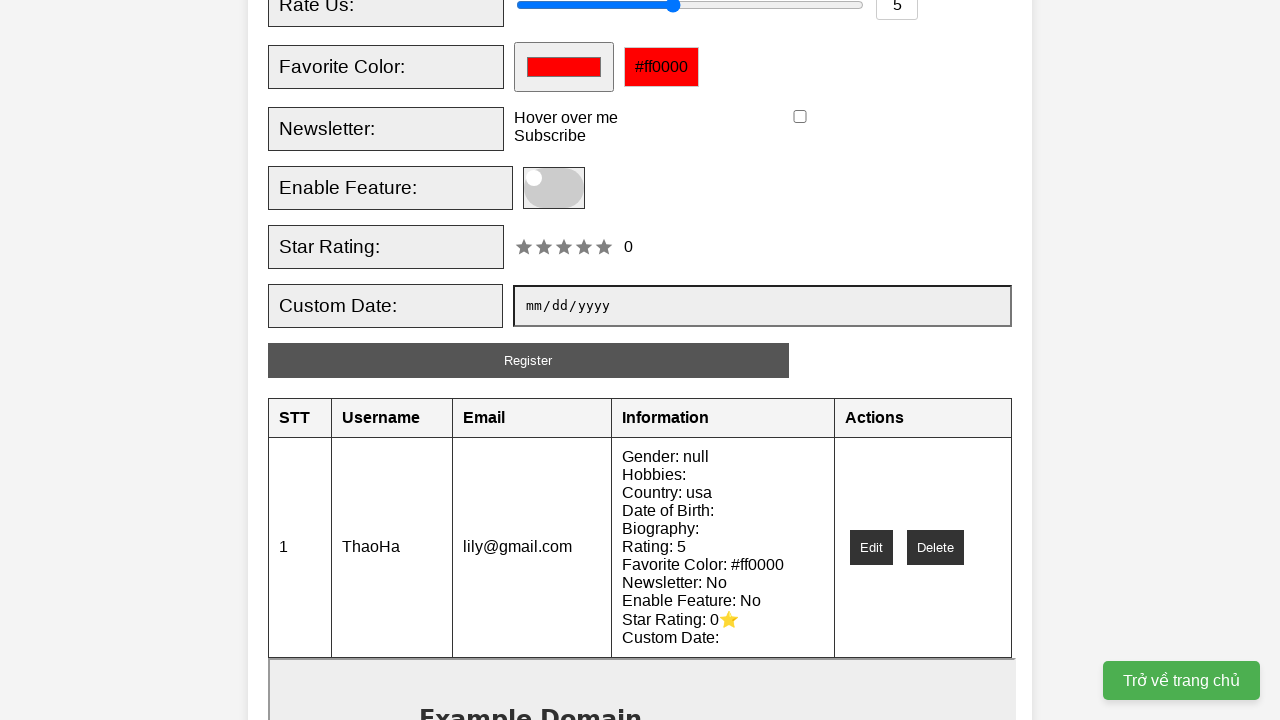

Waited 3 seconds for form submission to complete
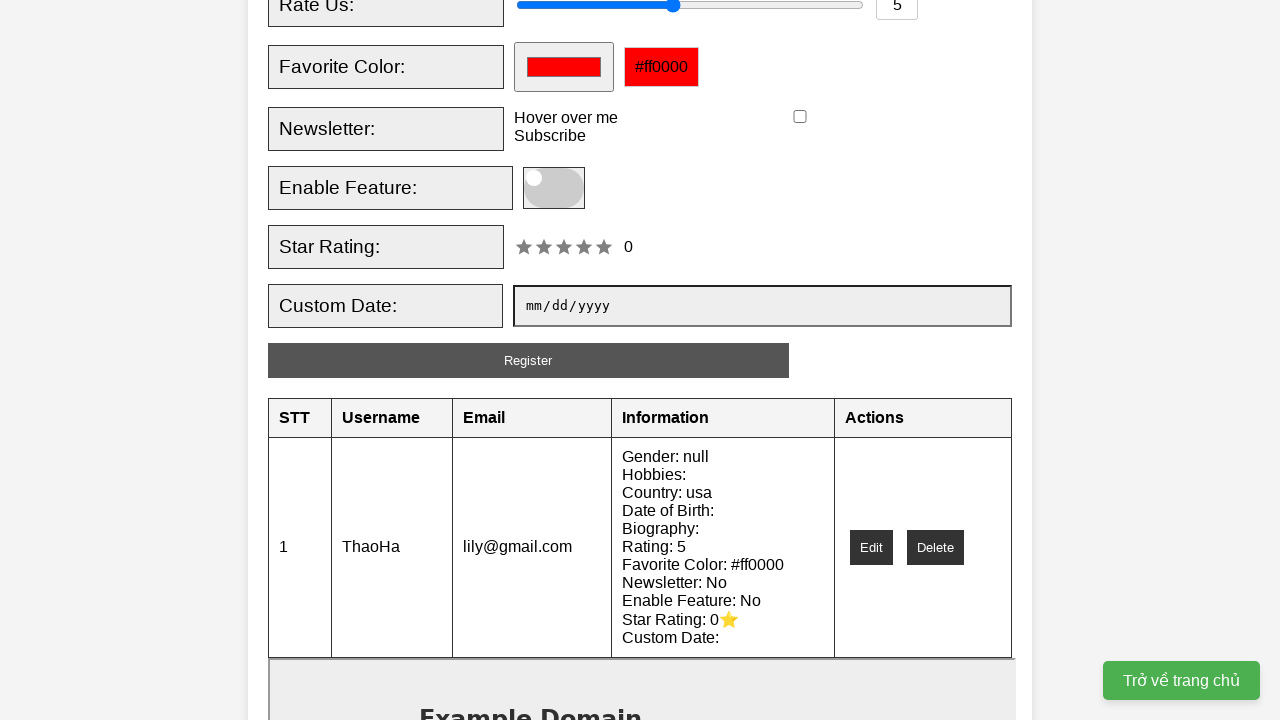

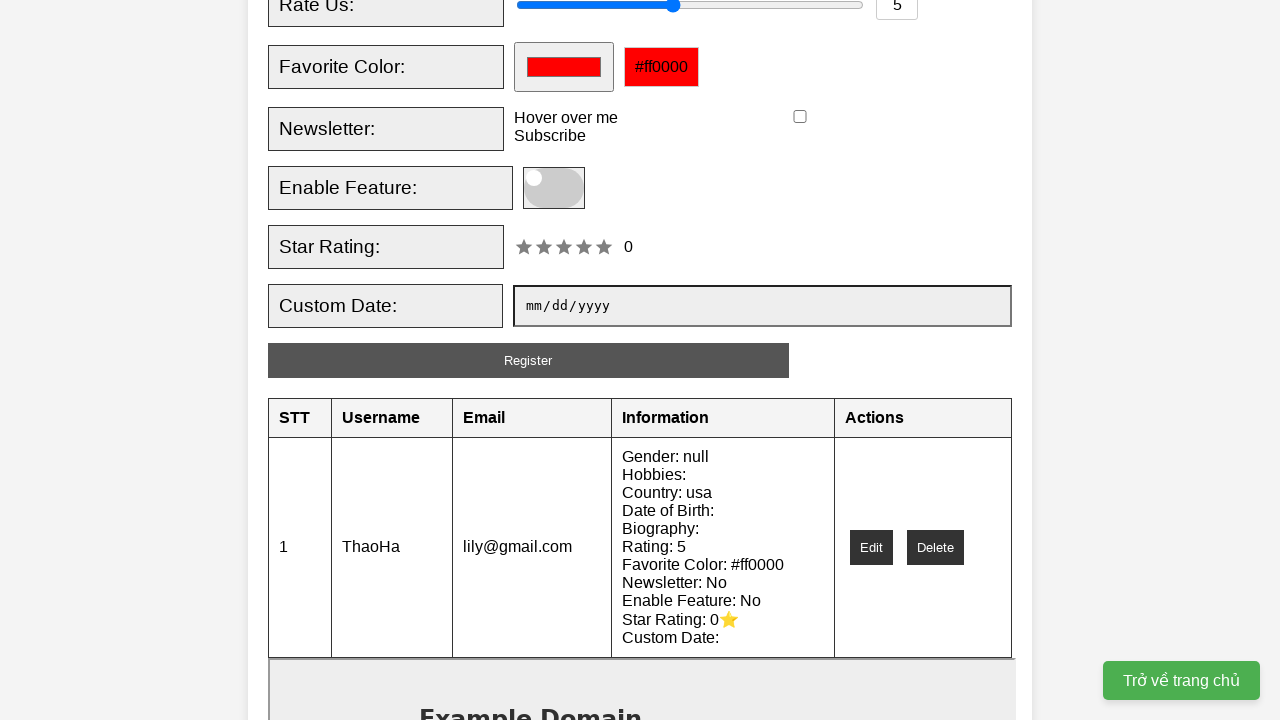